Tests checking a specific checkbox by its label

Starting URL: http://the-internet.herokuapp.com/checkboxes

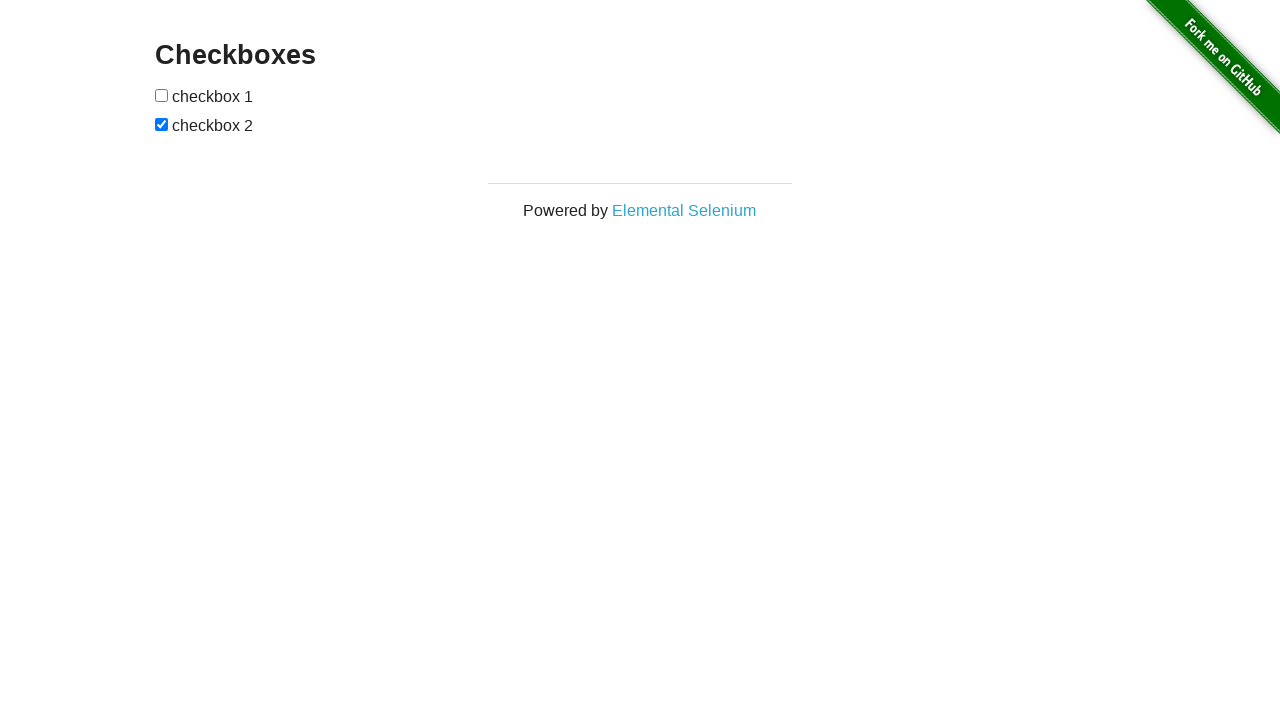

Located the first checkbox element
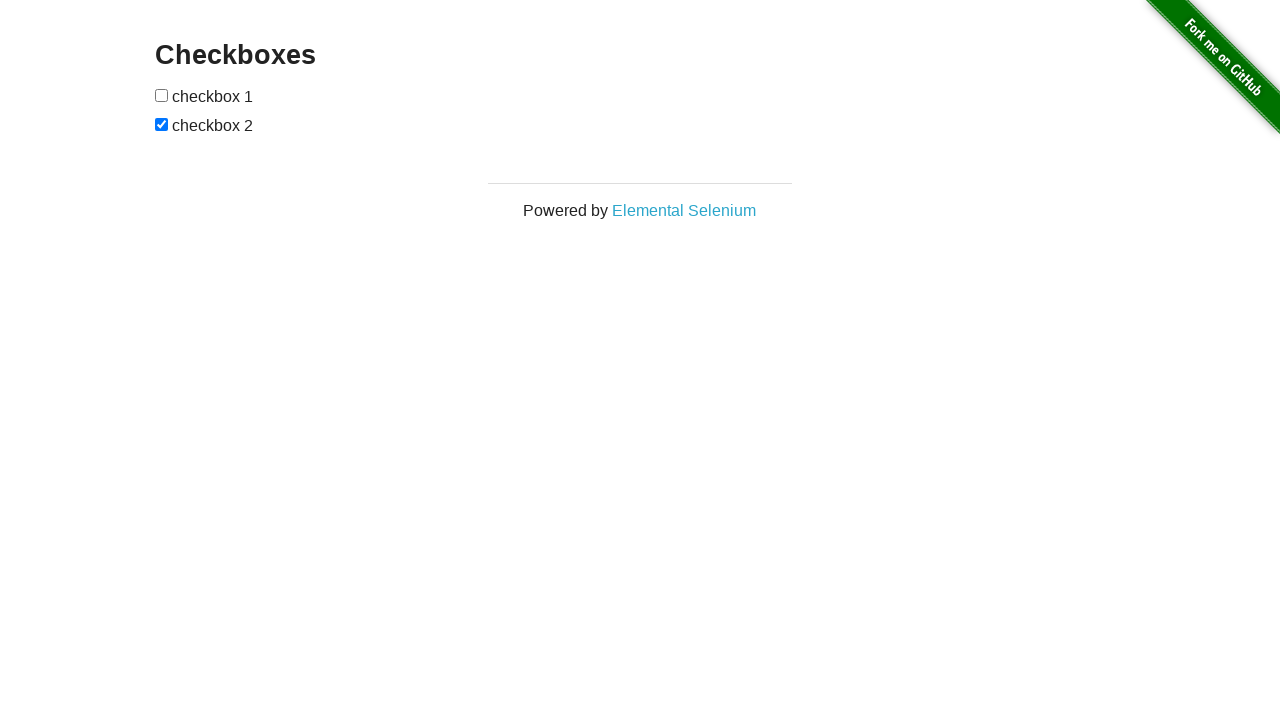

Checked the first checkbox at (162, 95) on input[type='checkbox'] >> nth=0
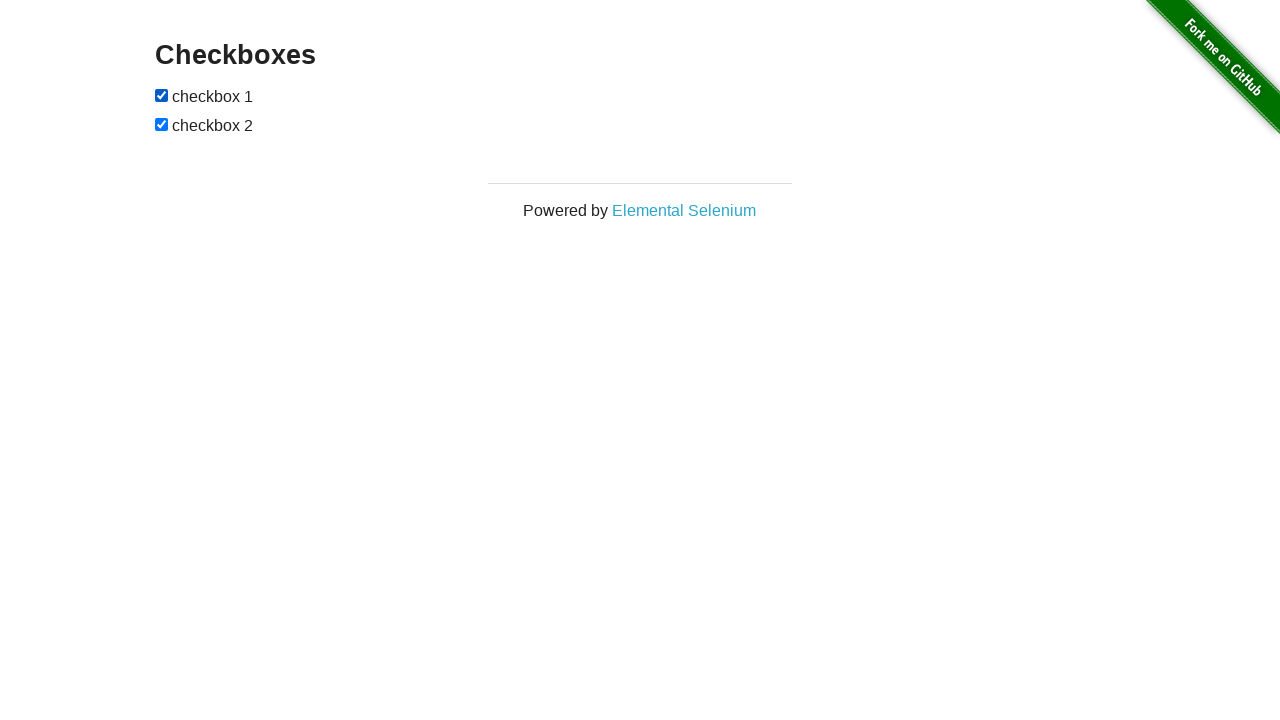

Verified that the first checkbox is checked
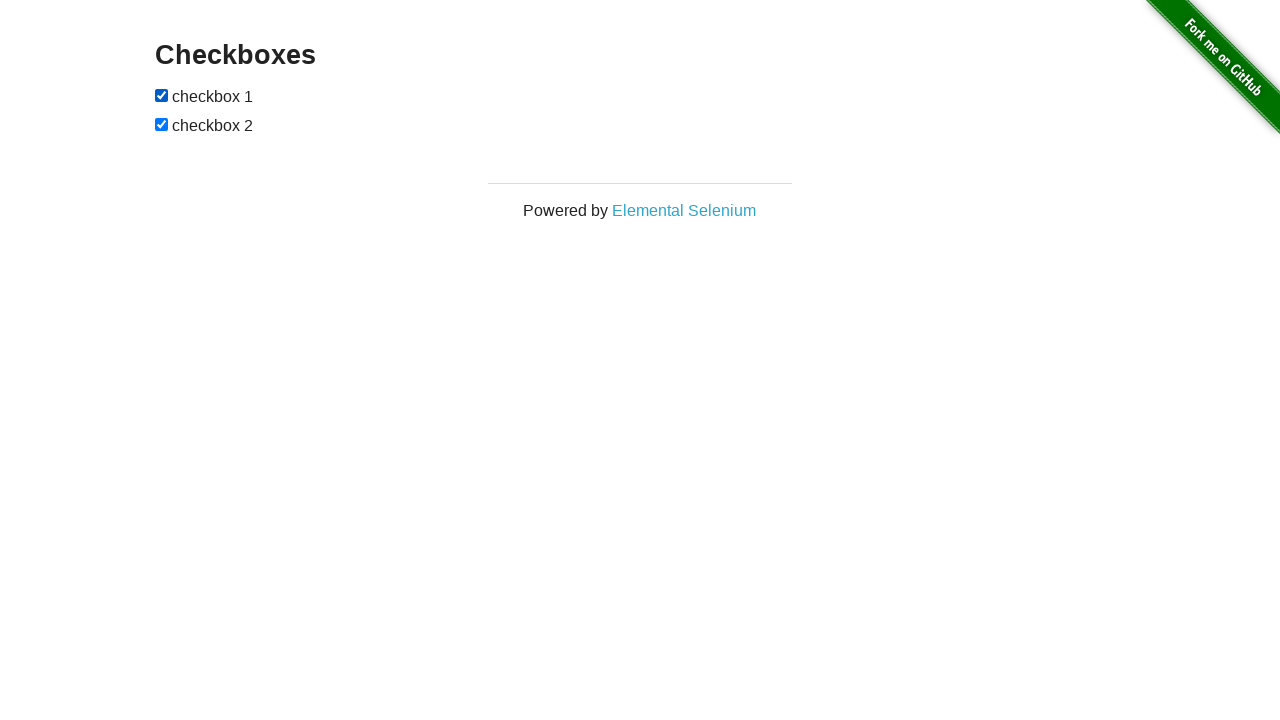

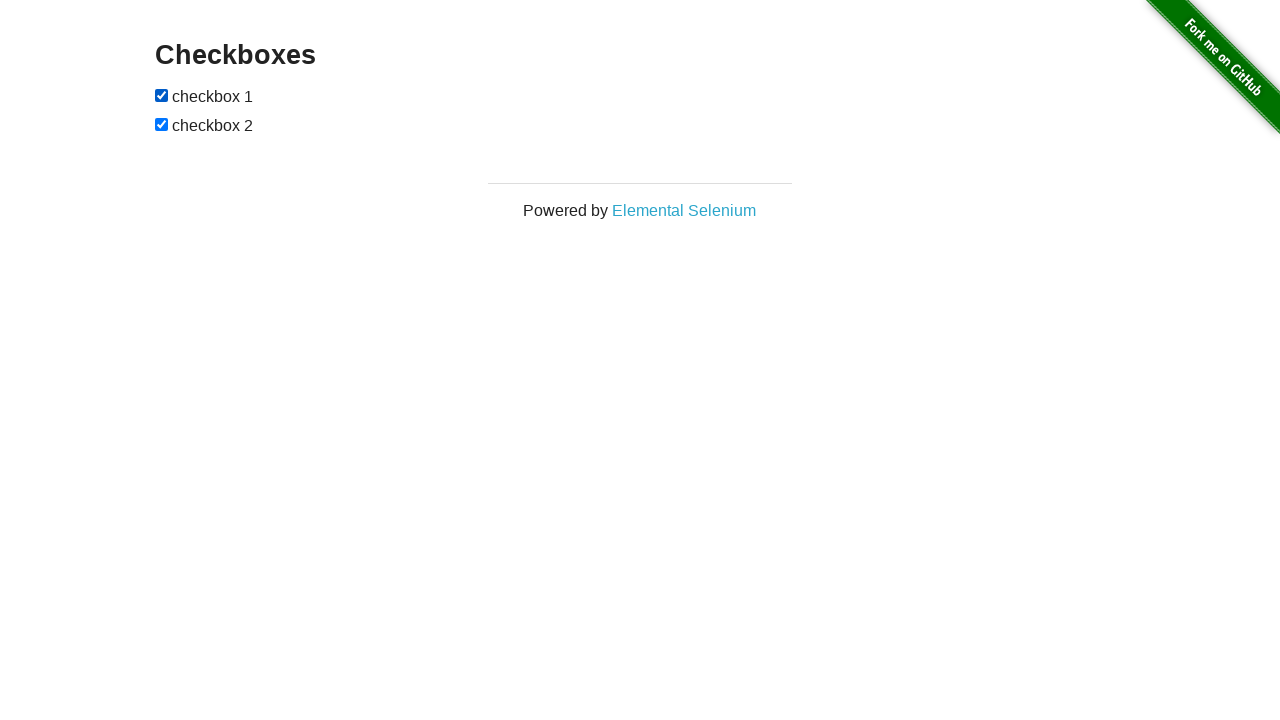